Tests file upload functionality by uploading a text file to the upload form and verifying the uploaded filename is displayed correctly

Starting URL: http://the-internet.herokuapp.com/upload

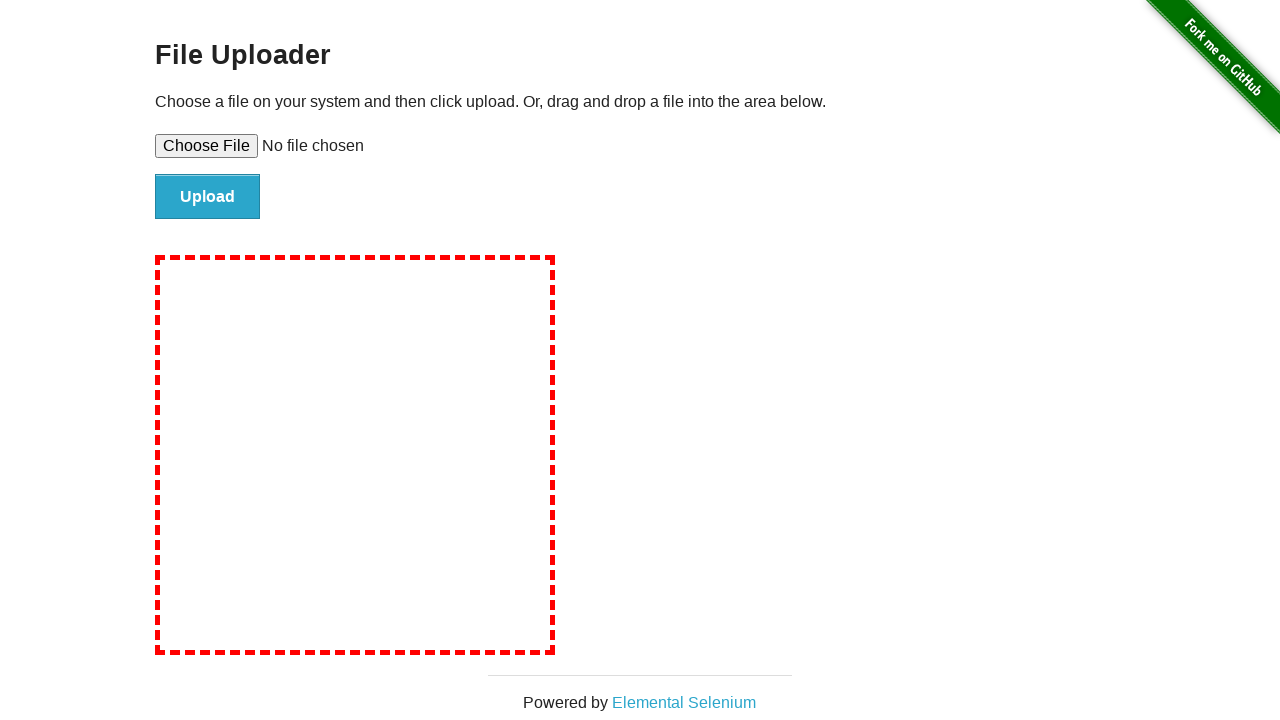

Created temporary test file 'test-upload-file.txt'
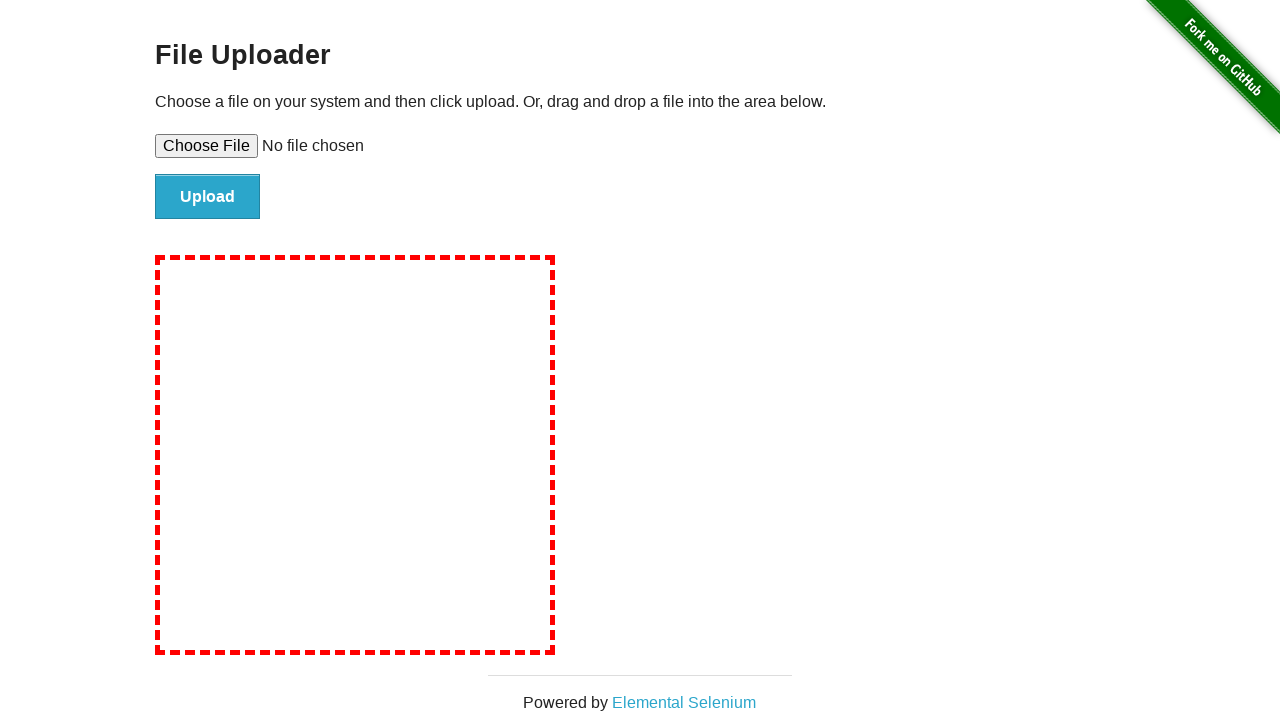

Set input file on file upload element
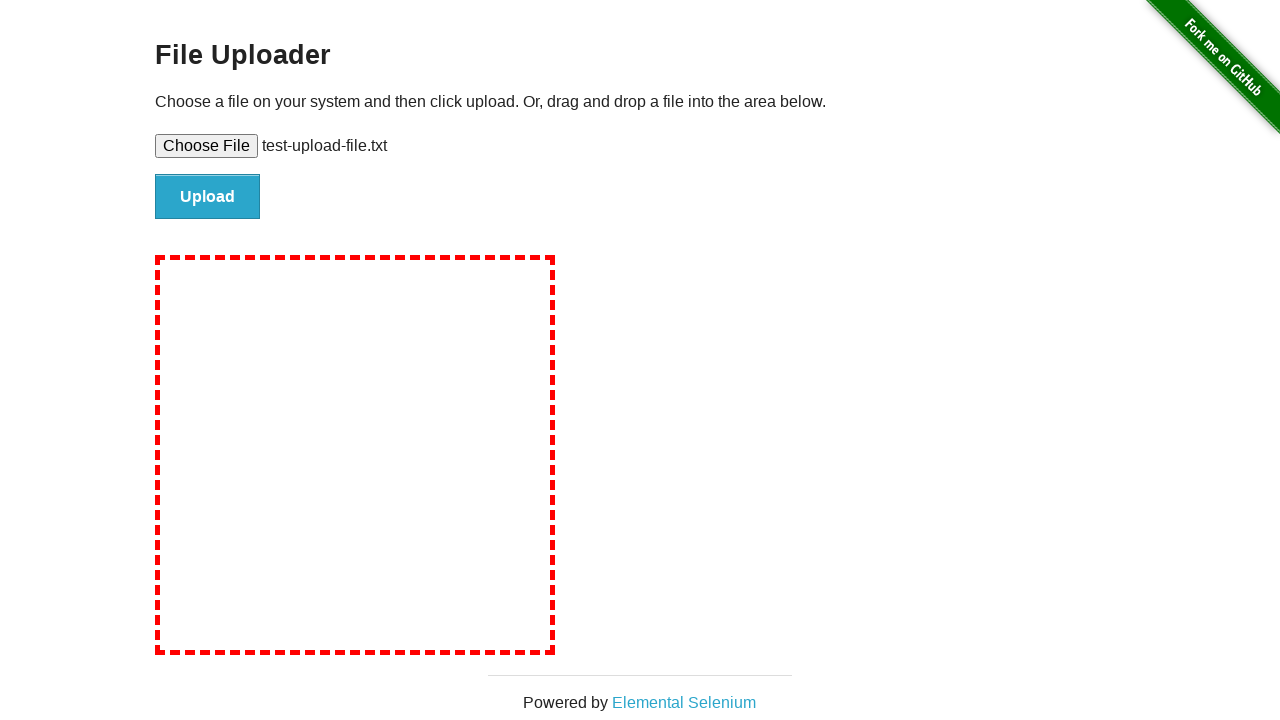

Clicked file submit button at (208, 197) on #file-submit
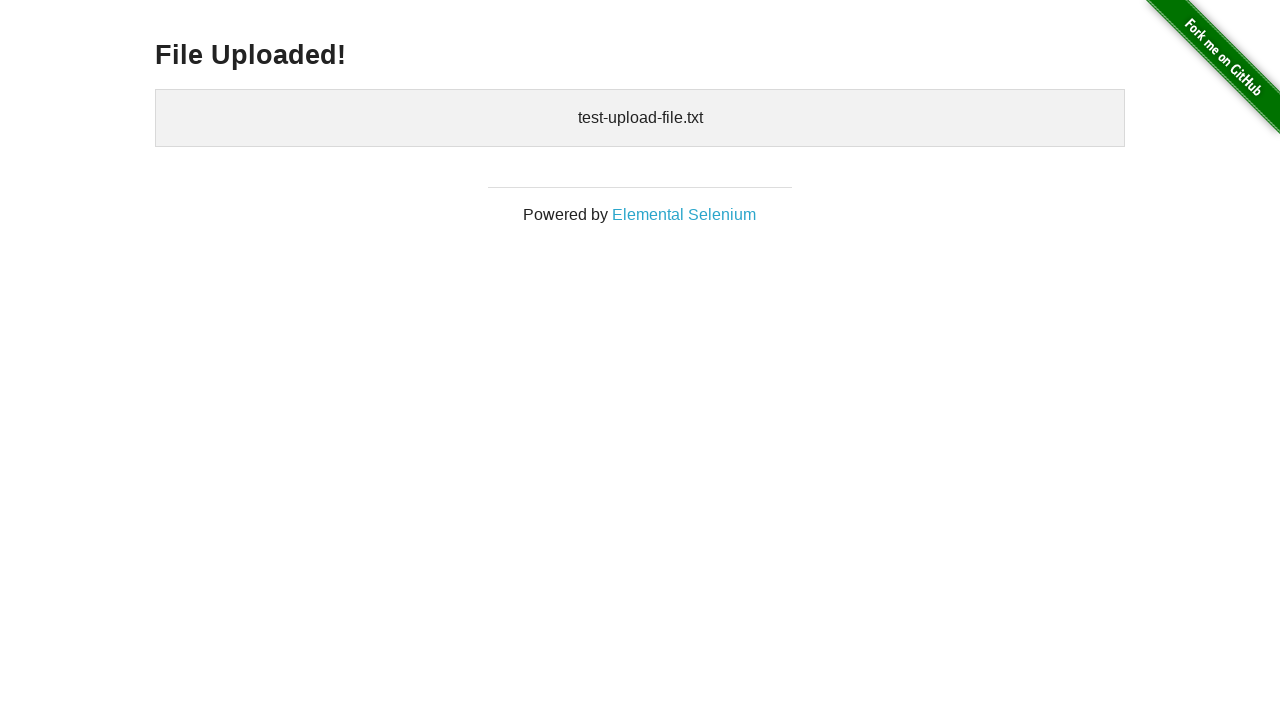

Uploaded files element appeared on page
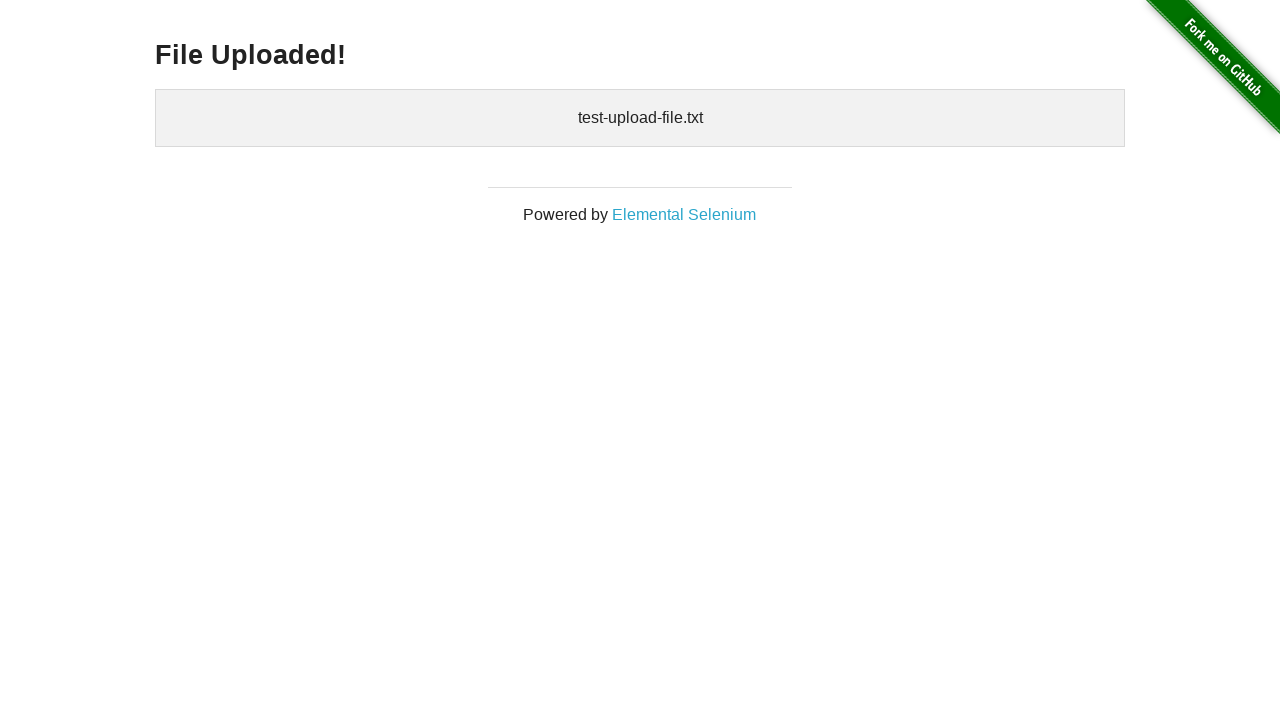

Retrieved uploaded files text content
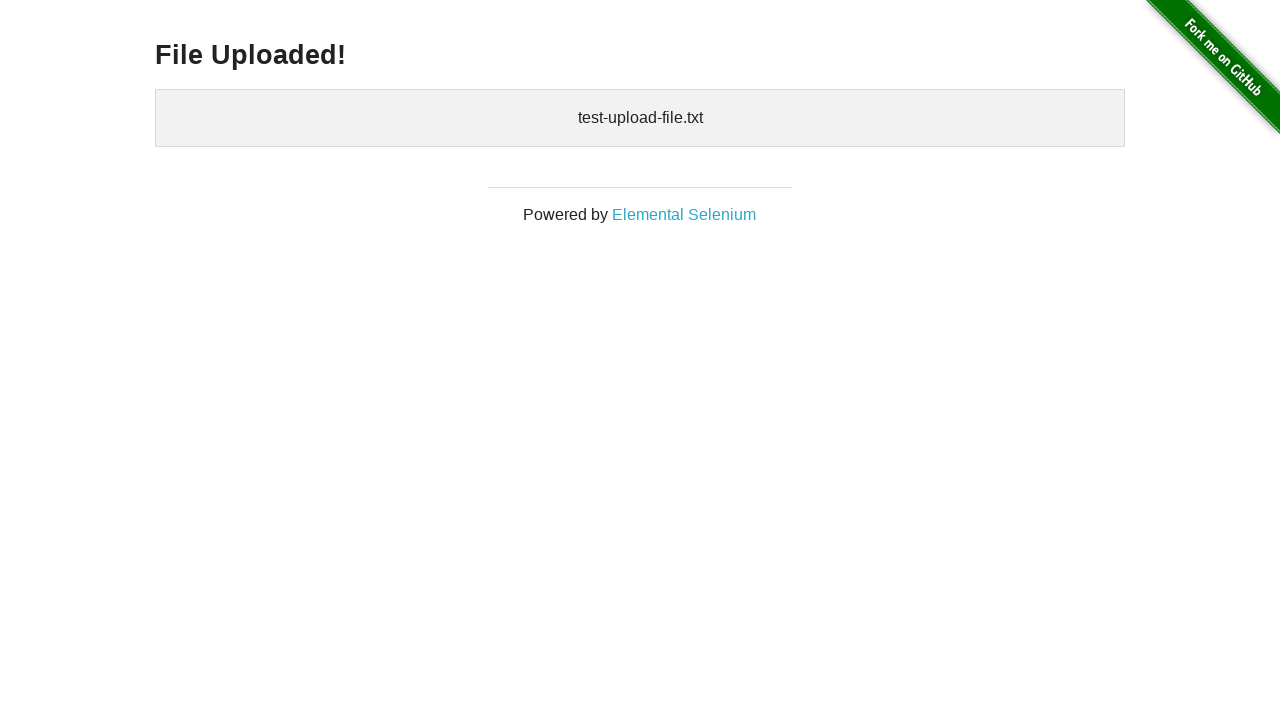

Verified that uploaded filename 'test-upload-file.txt' is displayed correctly
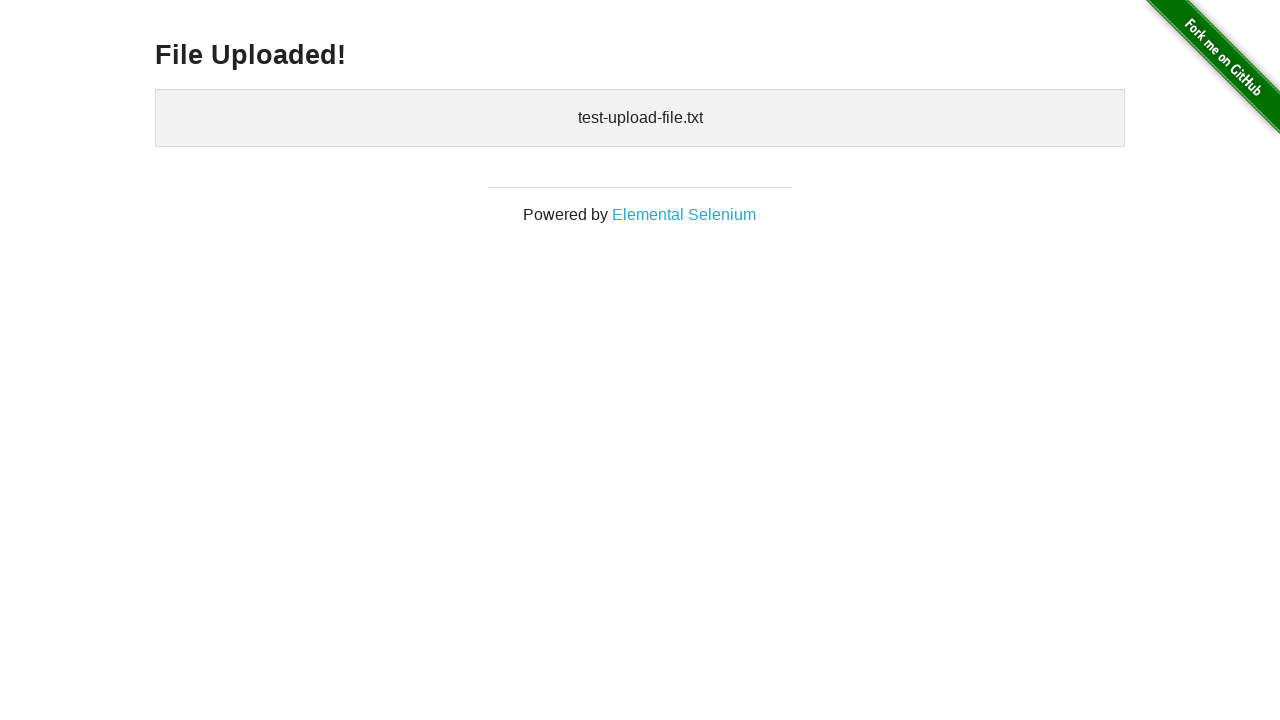

Cleaned up temporary test file
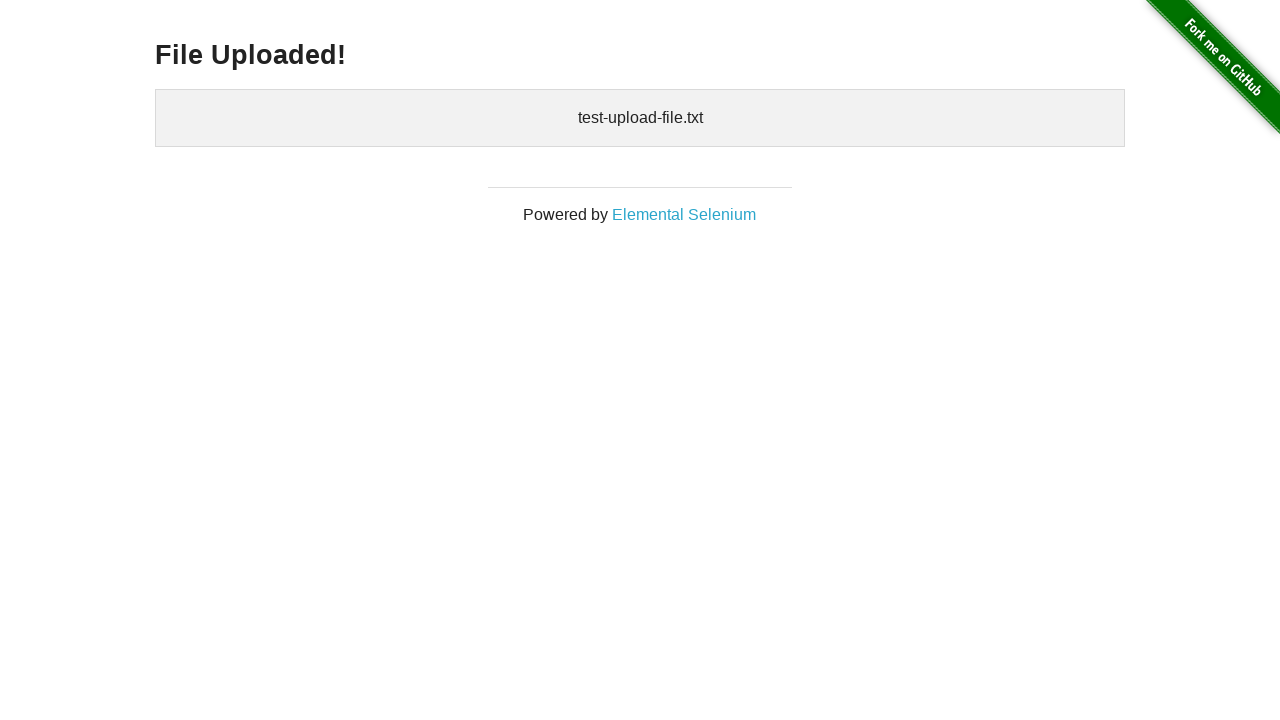

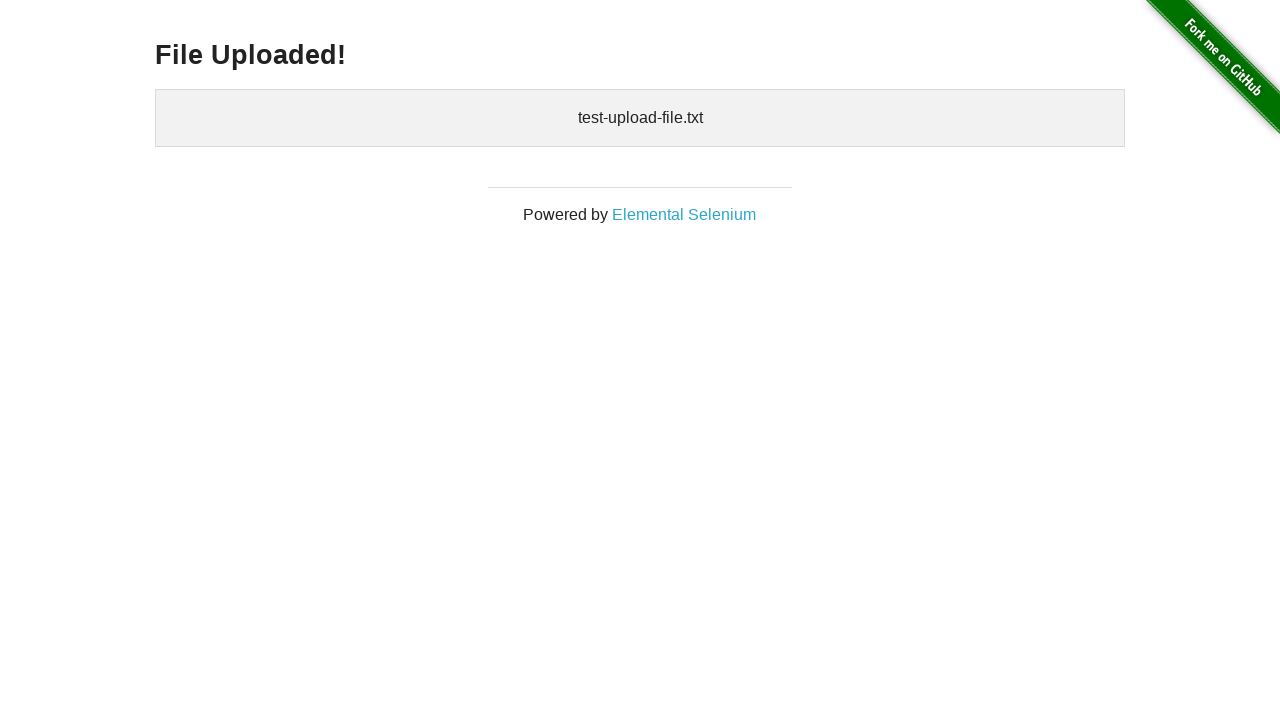